Navigates to a sortable data tables page and interacts with table headers and cells to verify table structure

Starting URL: https://the-internet.herokuapp.com/

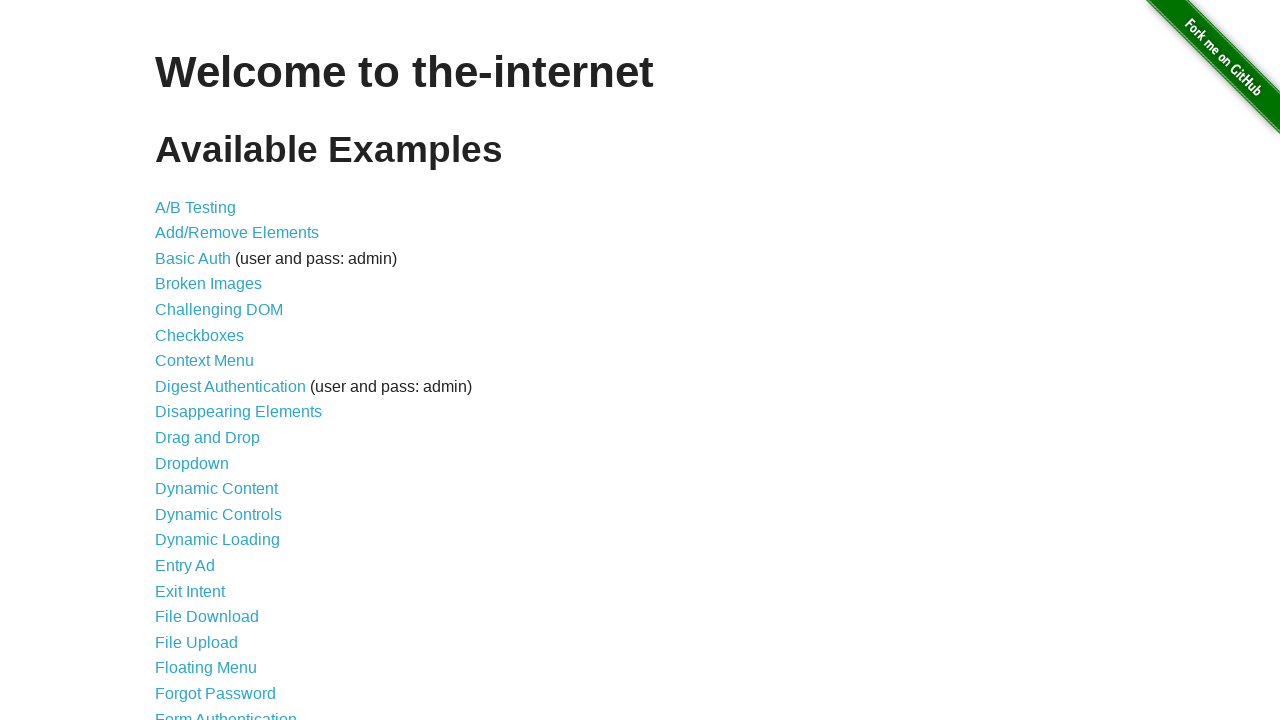

Clicked on Sortable Data Tables link at (230, 574) on text='Sortable Data Tables'
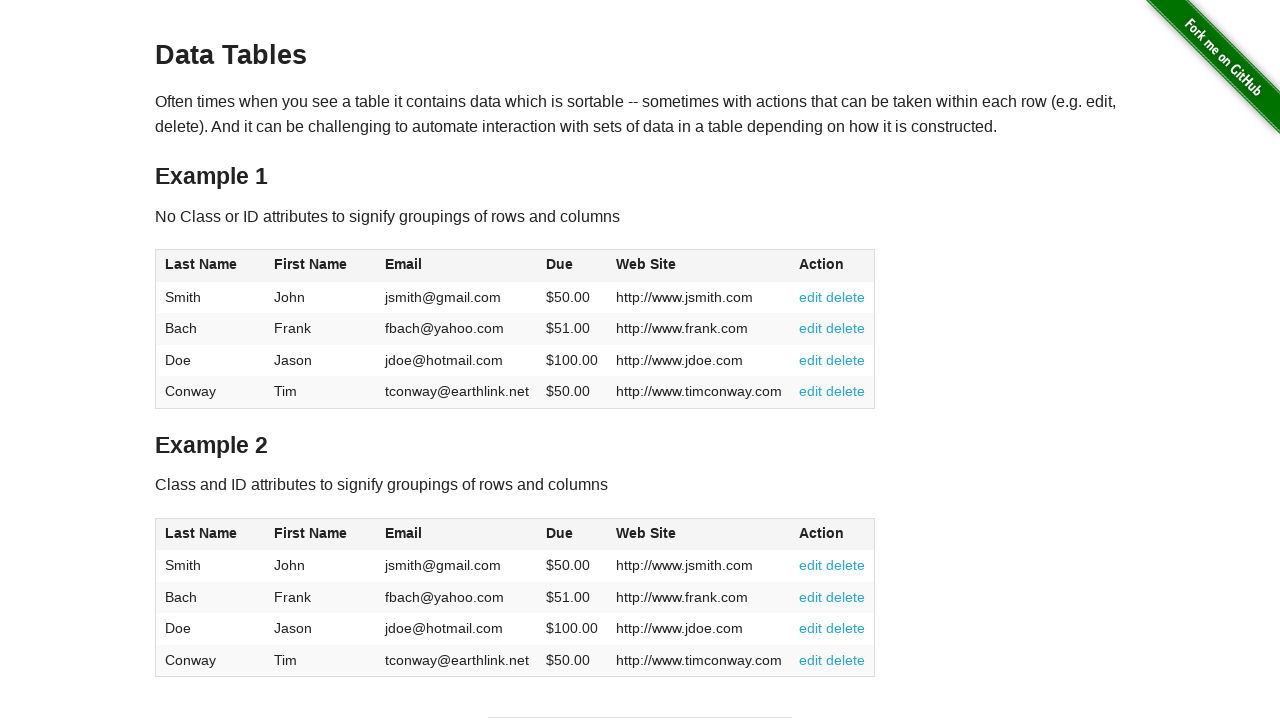

Table #table1 loaded
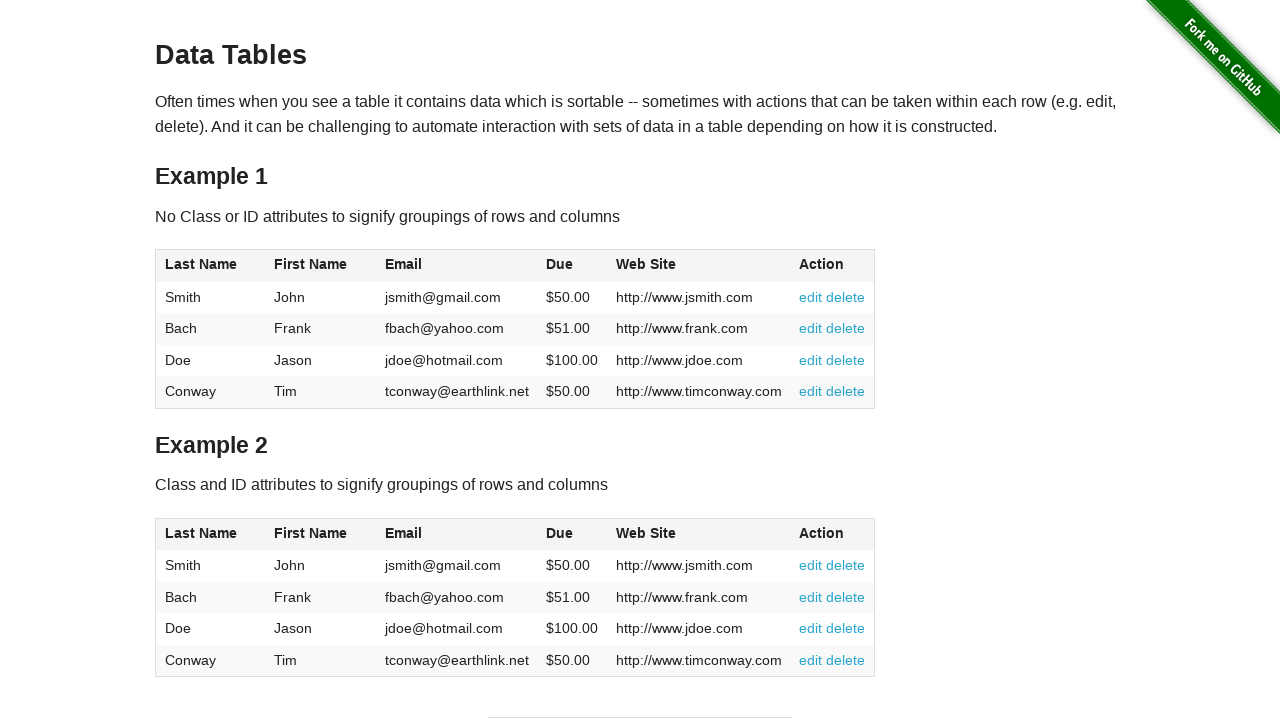

Clicked on table header column 1 at (201, 264) on #table1 thead tr th:nth-child(1) span
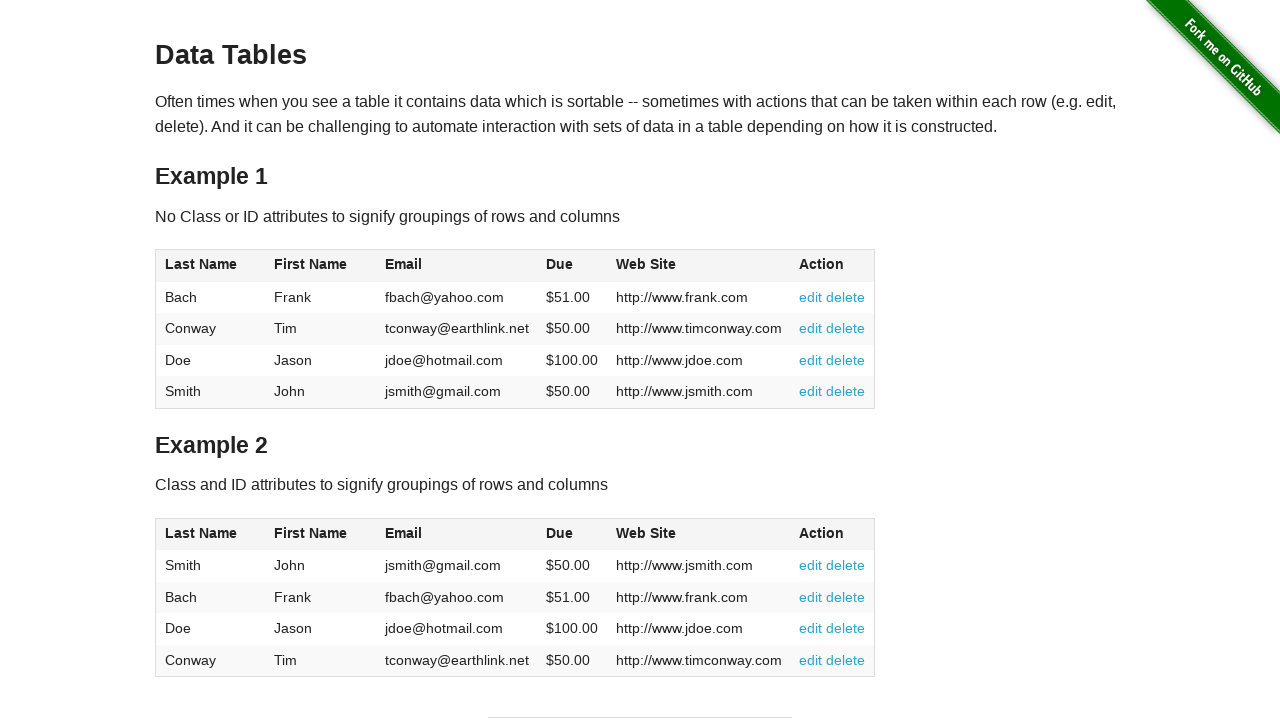

Clicked on table header column 2 at (311, 264) on #table1 thead tr th:nth-child(2) span
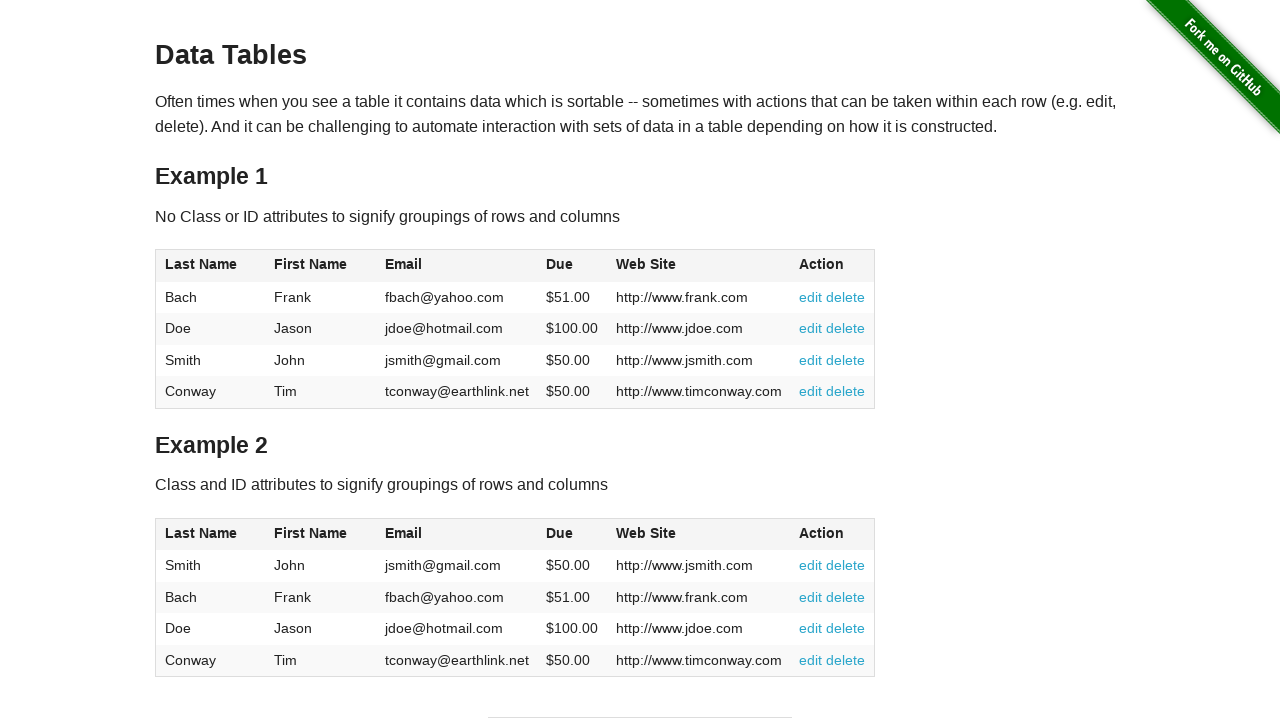

Clicked on table header column 3 at (403, 264) on #table1 thead tr th:nth-child(3) span
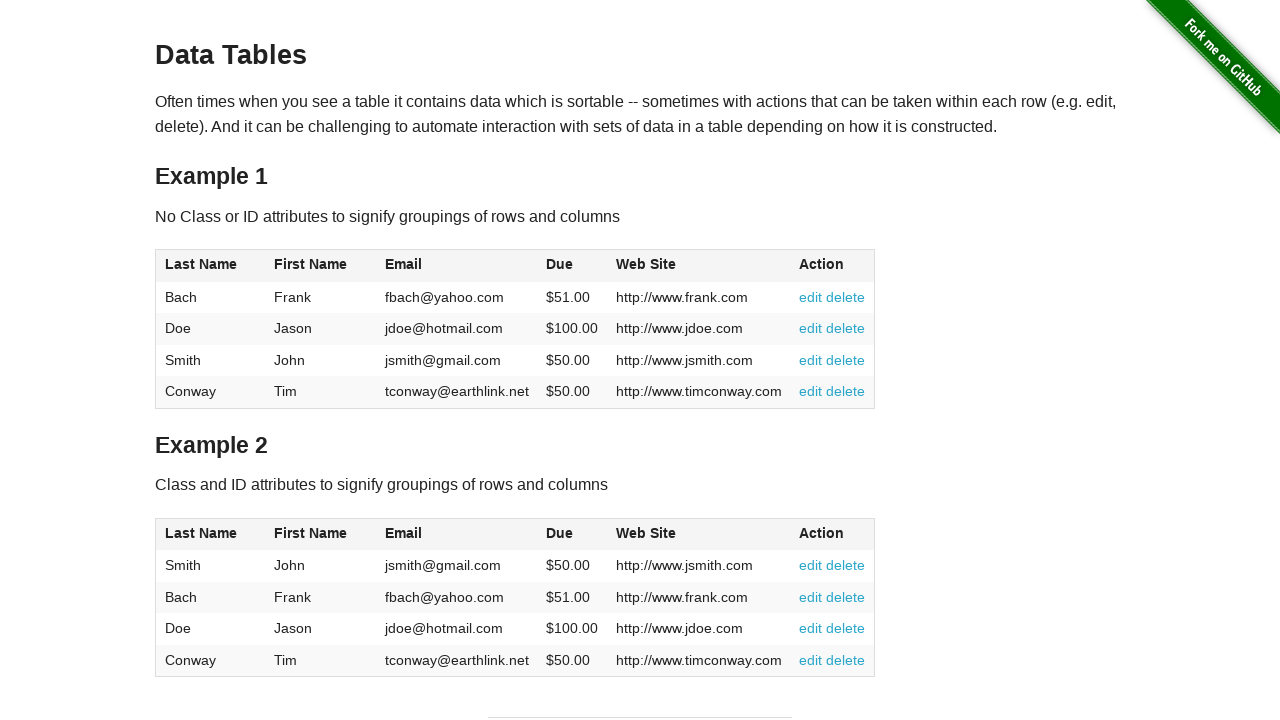

Clicked on table header column 4 at (560, 264) on #table1 thead tr th:nth-child(4) span
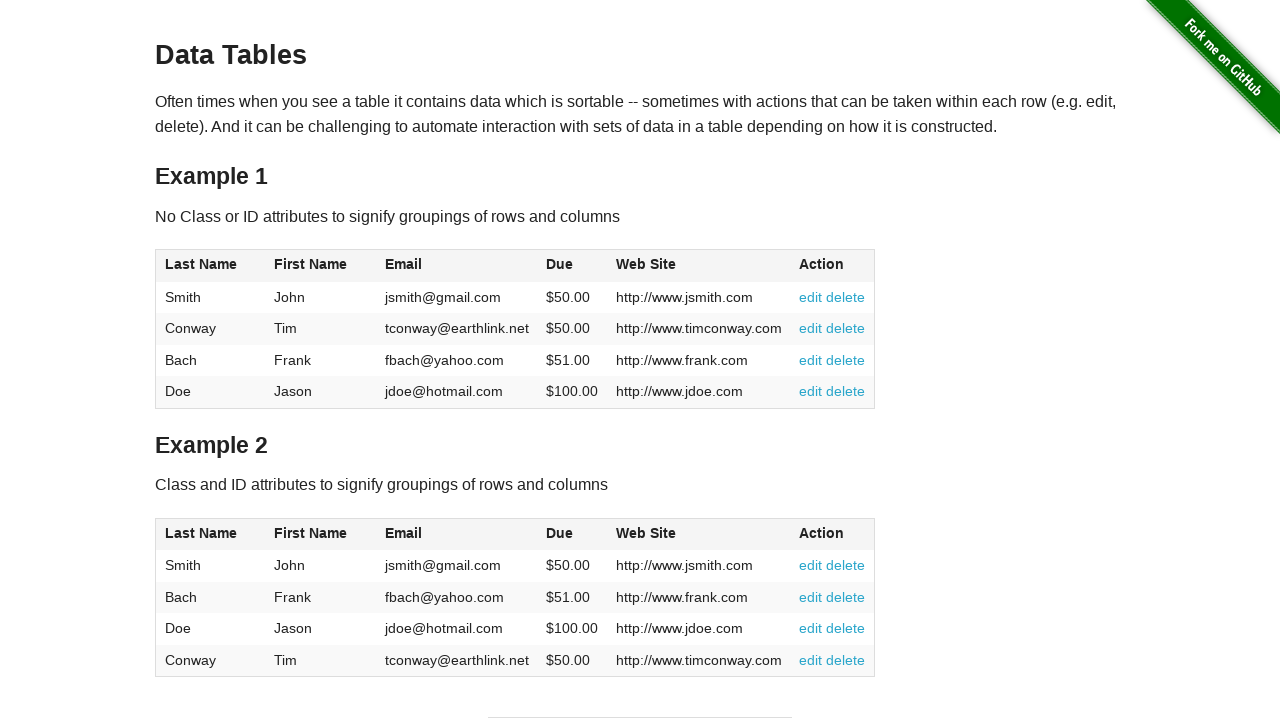

Clicked on table header column 5 at (646, 264) on #table1 thead tr th:nth-child(5) span
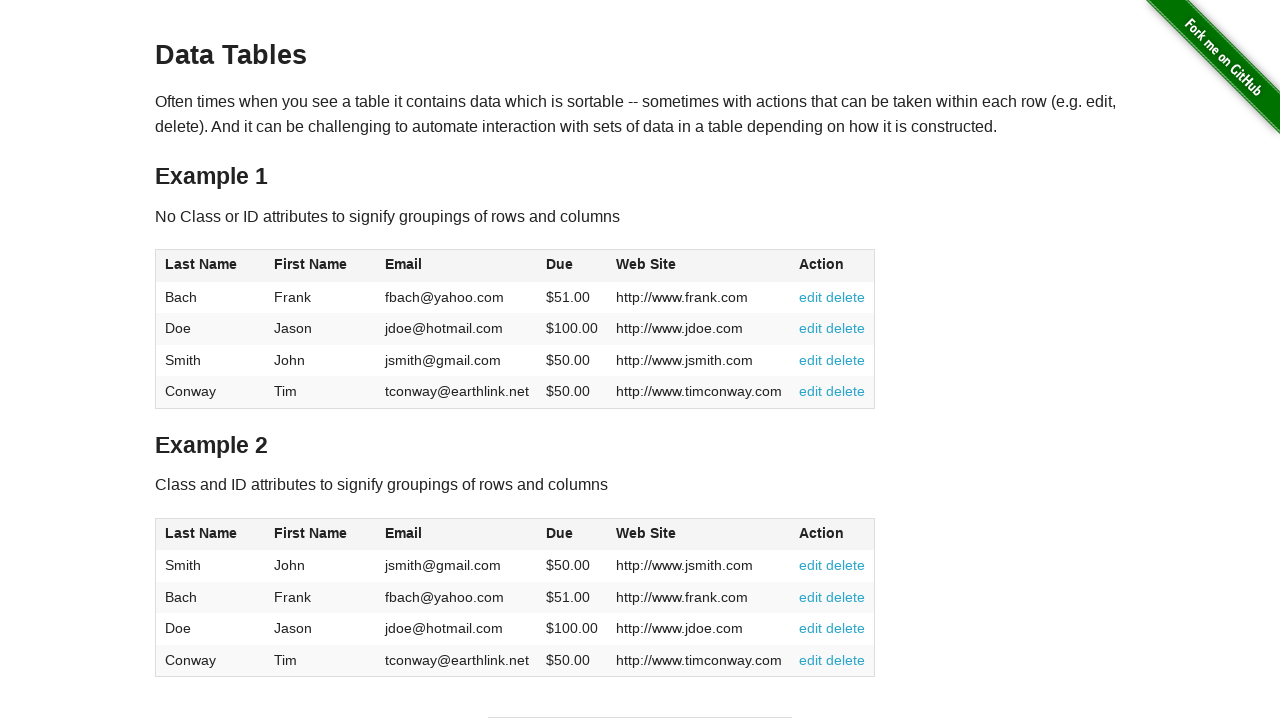

Table cells in tbody verified to be present
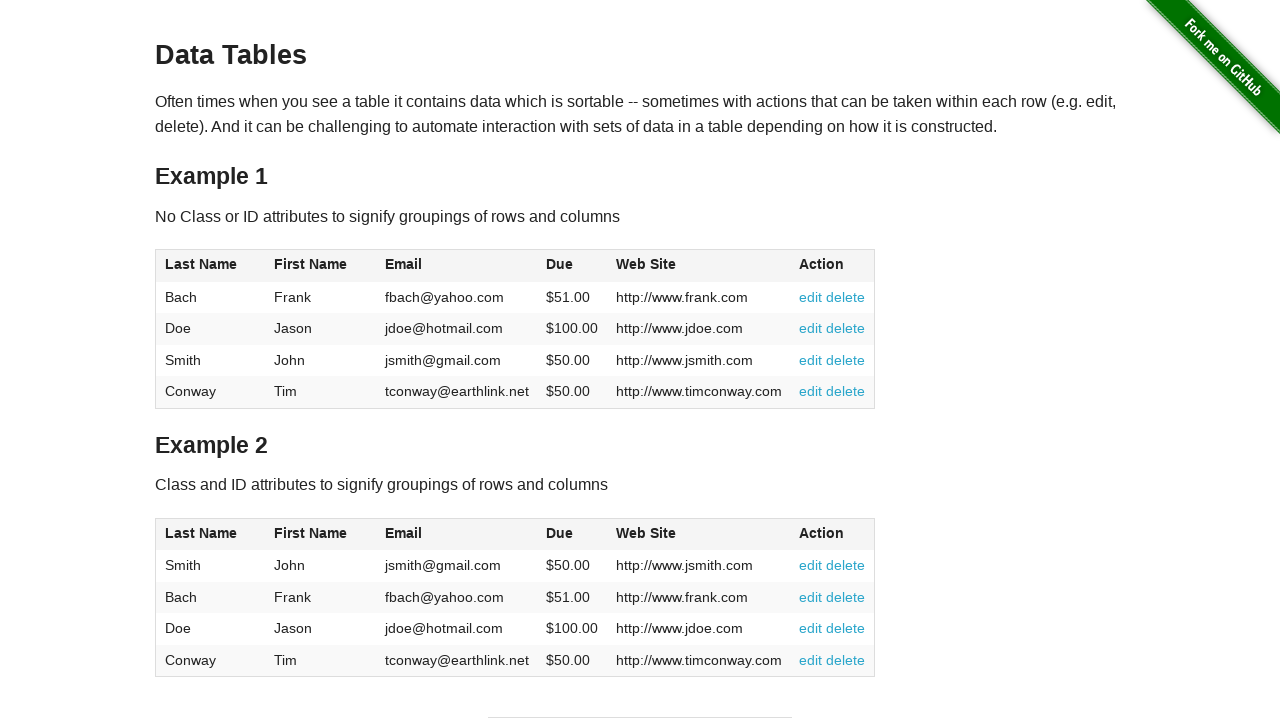

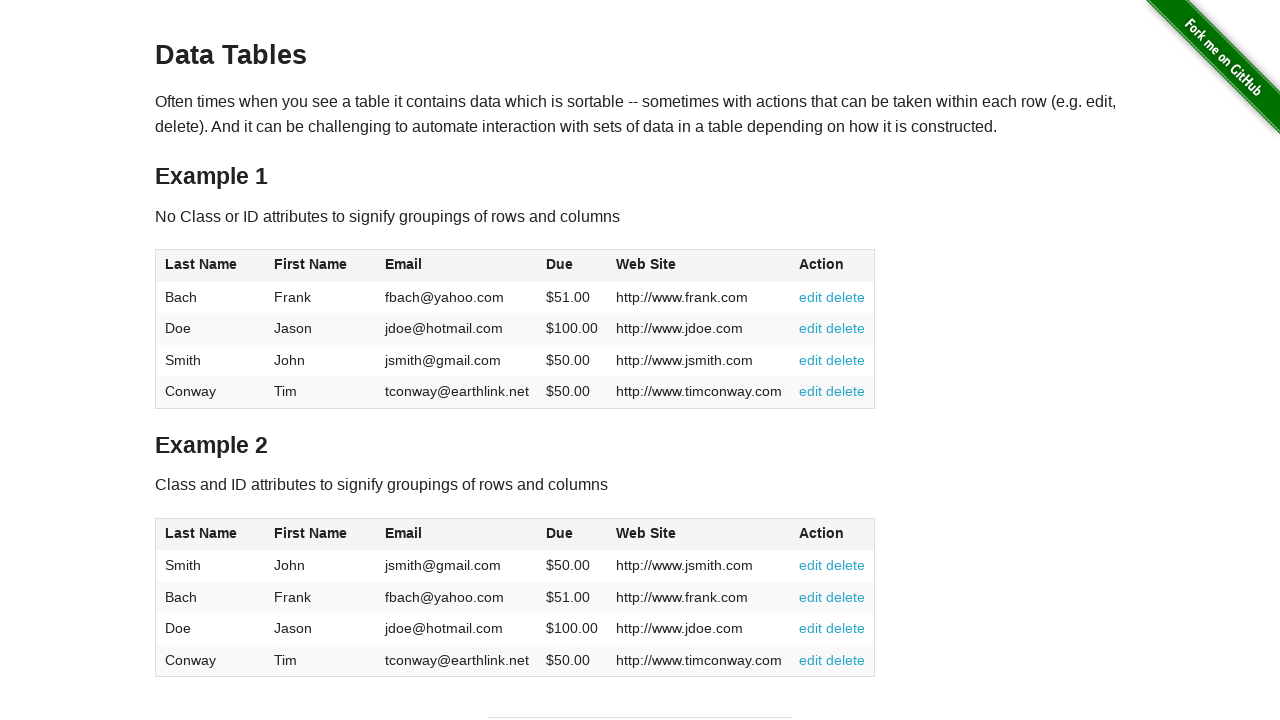